Tests double-click functionality on a button element that triggers a JavaScript function to copy text

Starting URL: https://testautomationpractice.blogspot.com/

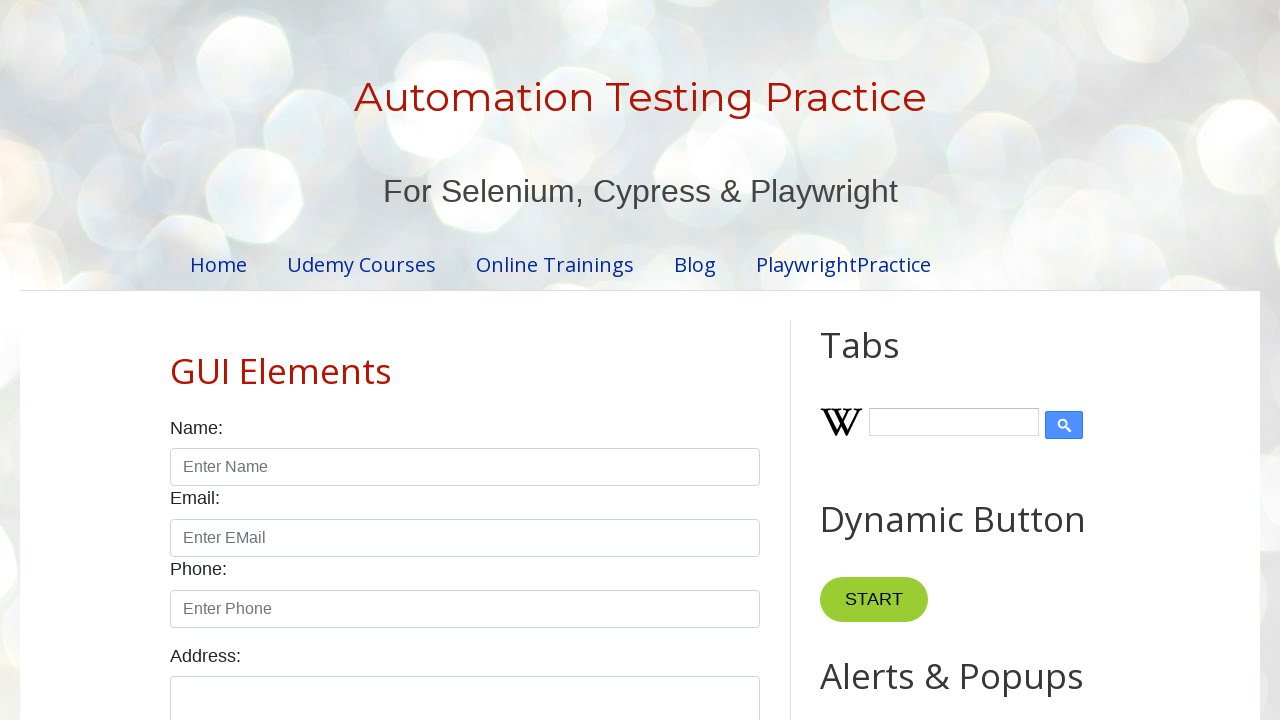

Navigated to test automation practice website
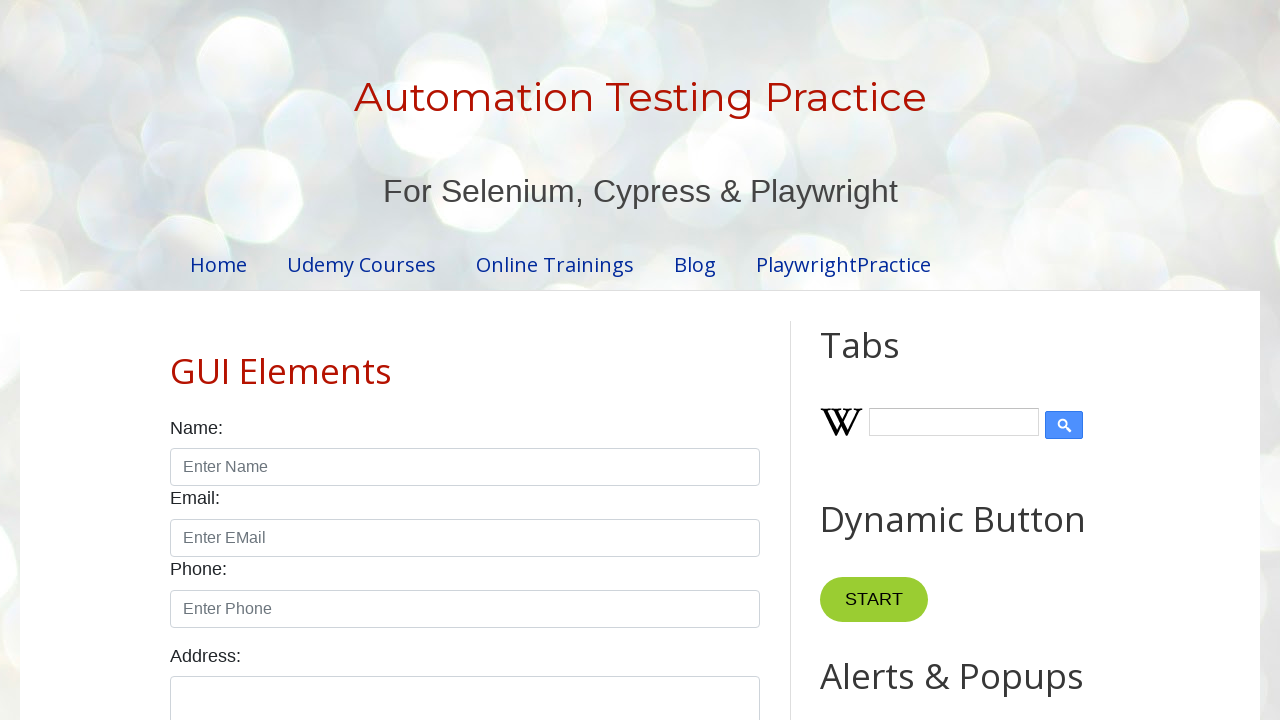

Double-clicked the 'Copy Text' button to trigger ondblclick JavaScript function at (885, 360) on xpath=//button[@ondblclick='myFunction1()'][contains(.,'Copy Text')]
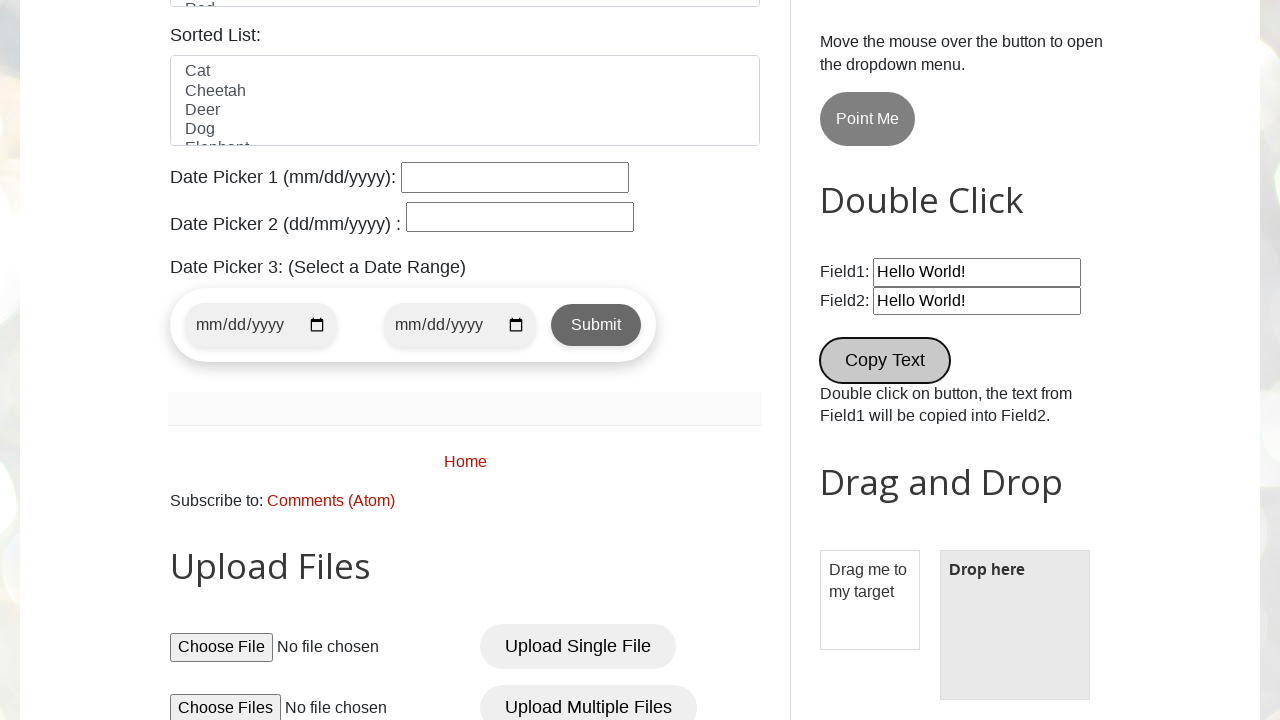

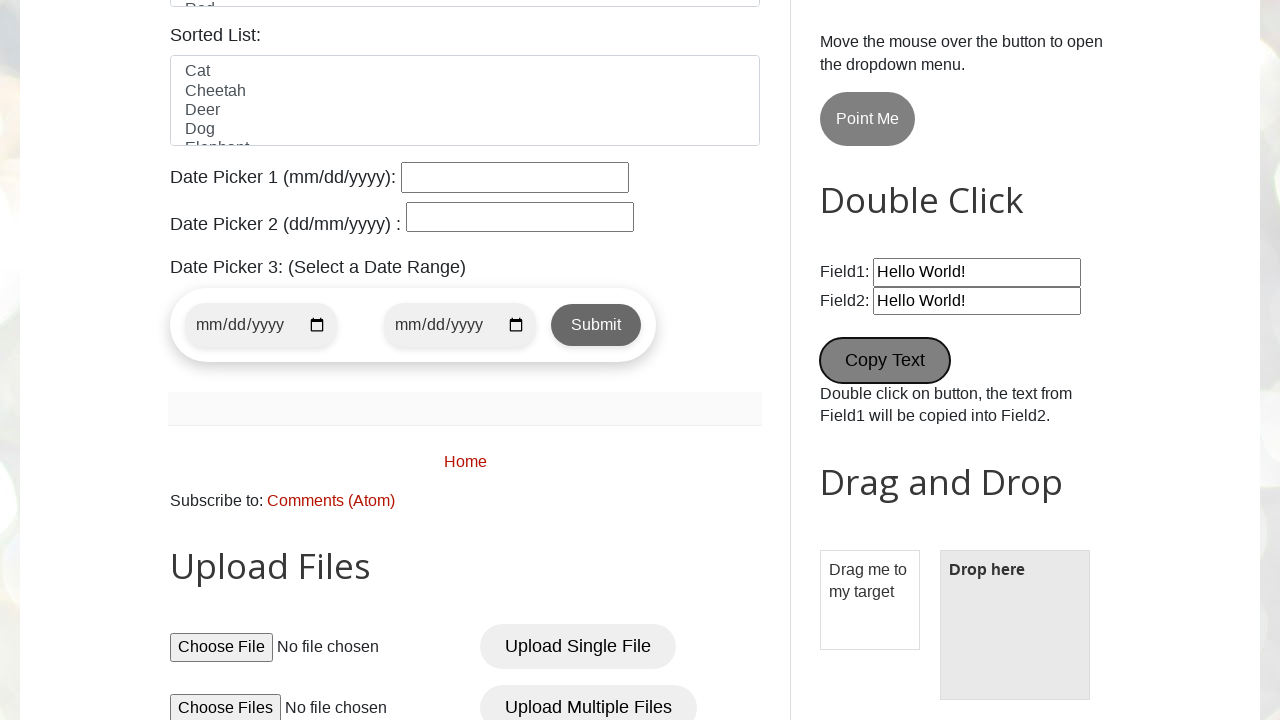